Tests keyboard interactions with a text field including typing with shift key, double-click selection, and right-click context menu

Starting URL: http://demo.automationtesting.in/Register.html

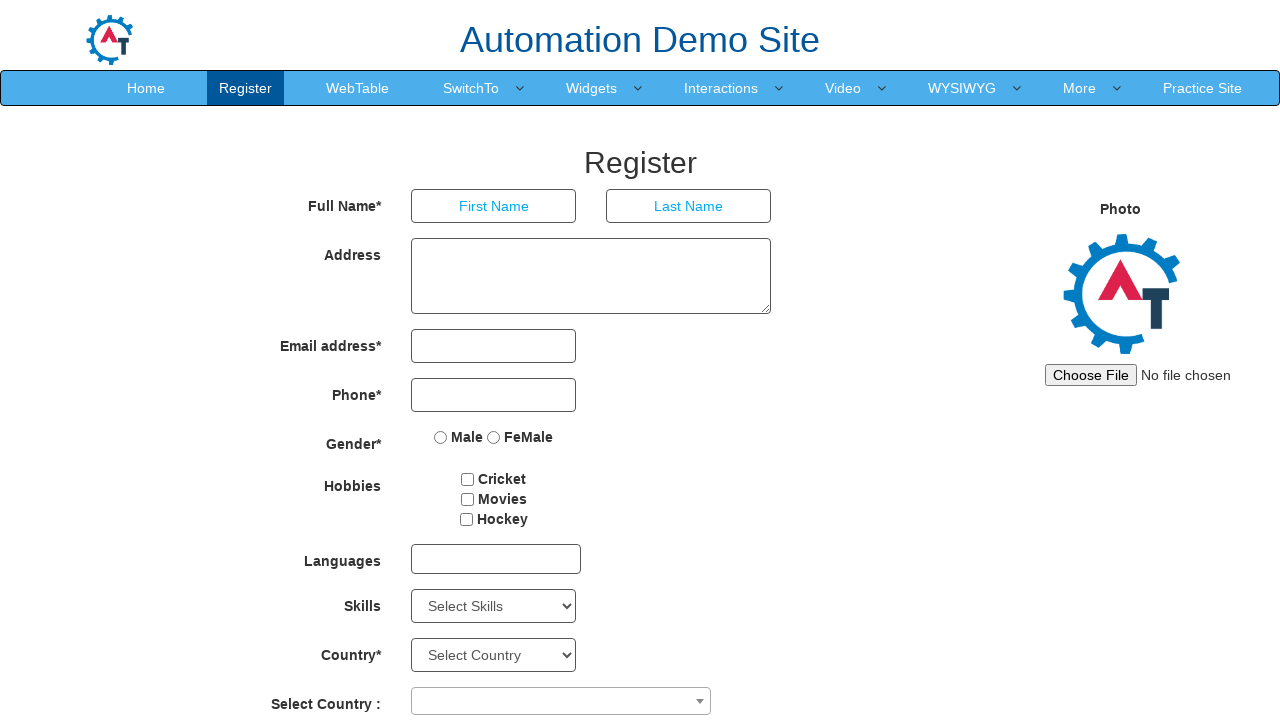

Clicked on the address field at (591, 276) on xpath=//*[@ng-model='Adress']
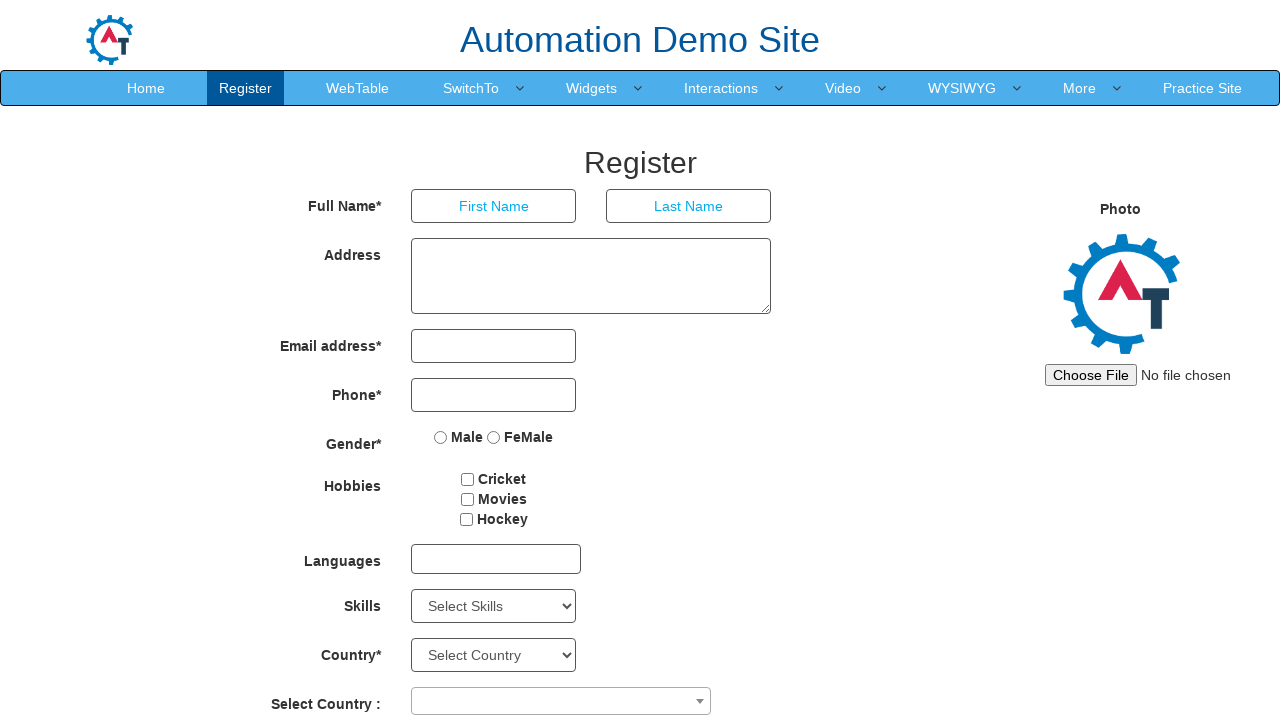

Held down Shift key
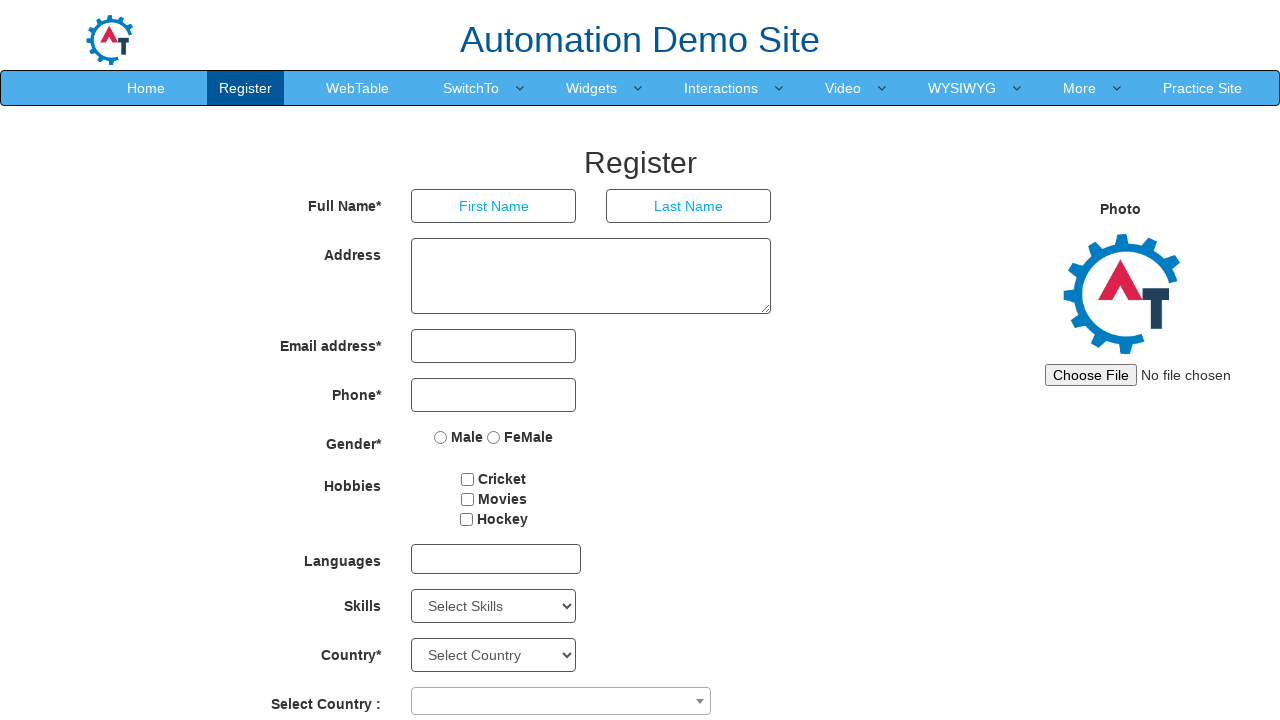

Typed 'hello' with Shift key held down to simulate uppercase on xpath=//*[@ng-model='Adress']
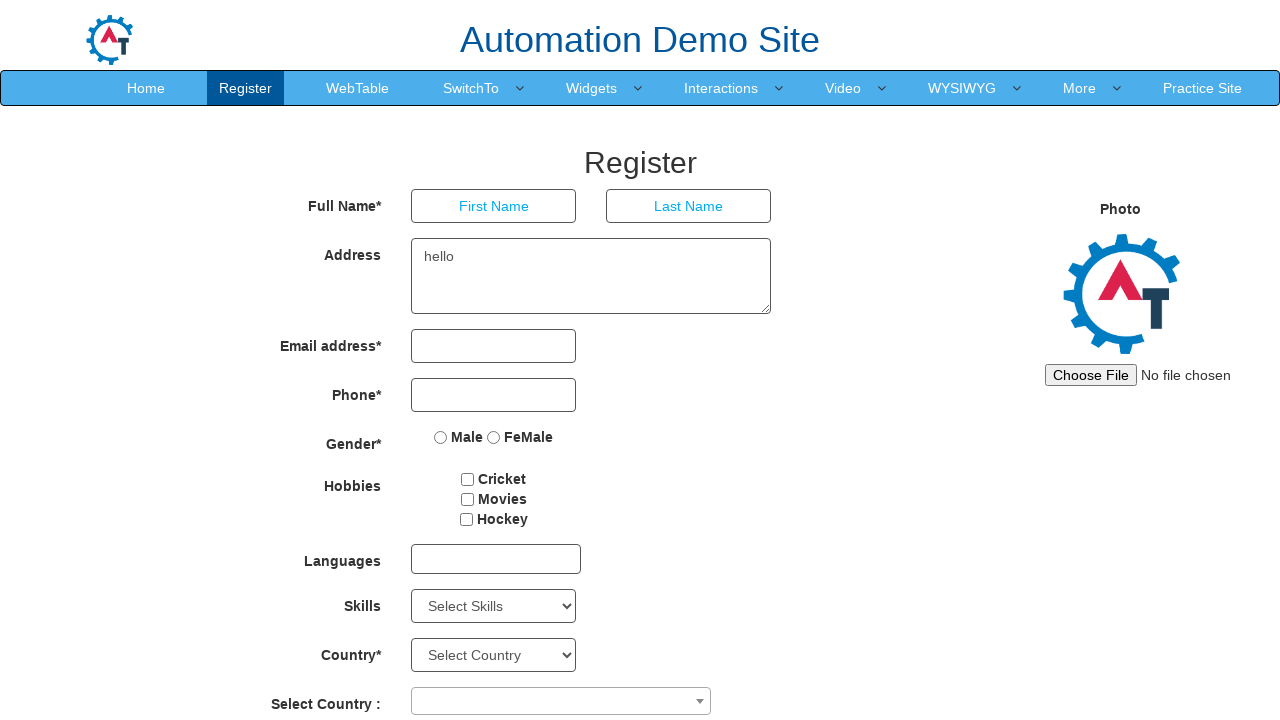

Released Shift key
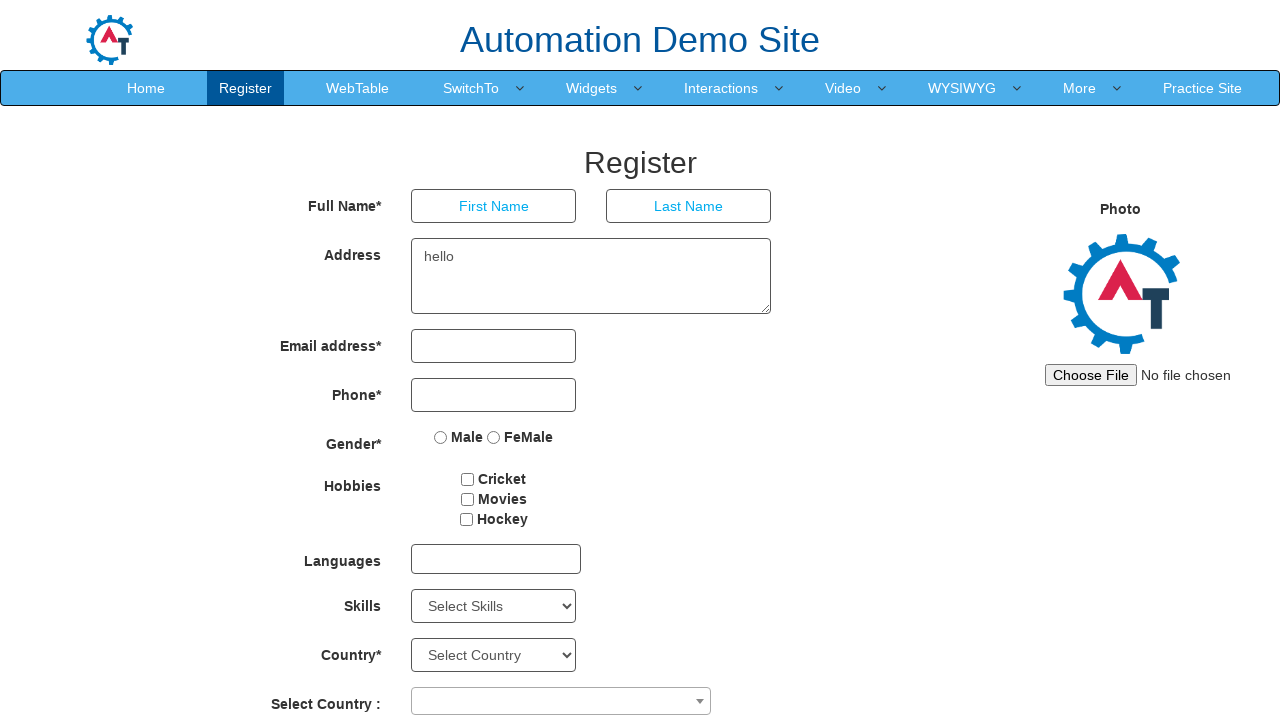

Double-clicked on the address field to select text at (591, 276) on xpath=//*[@ng-model='Adress']
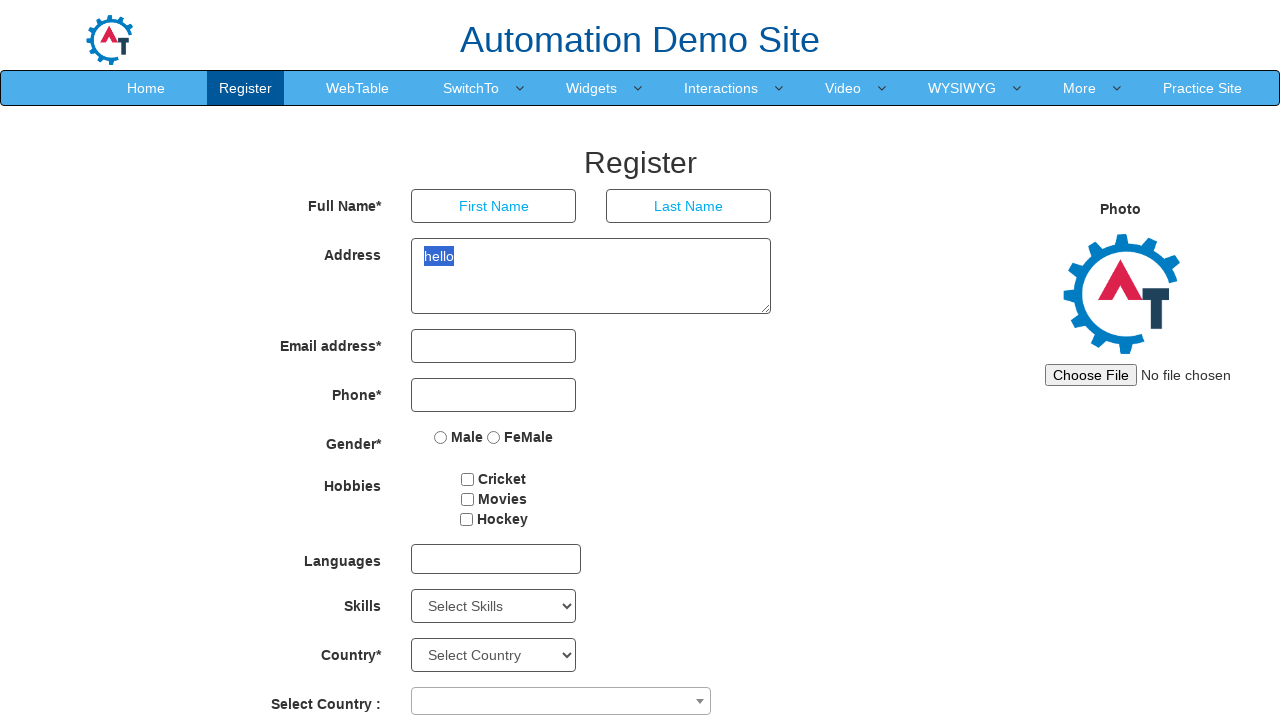

Right-clicked on the address field to open context menu at (591, 276) on xpath=//*[@ng-model='Adress']
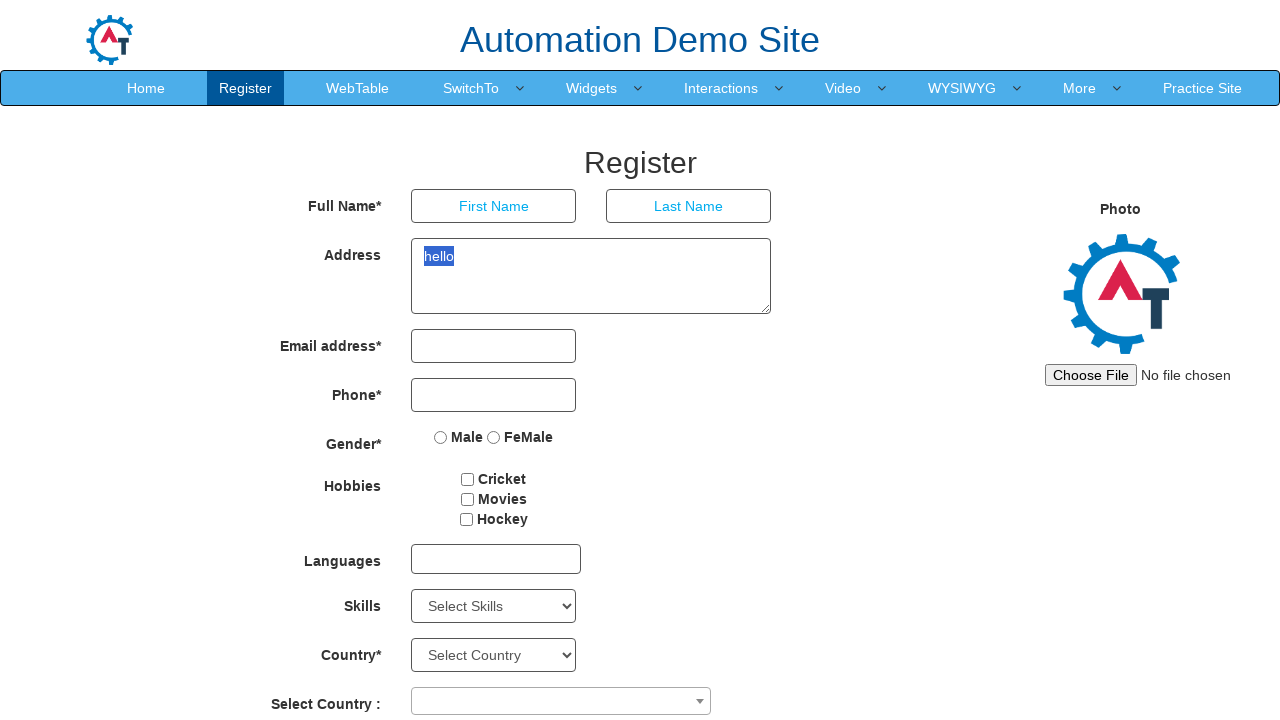

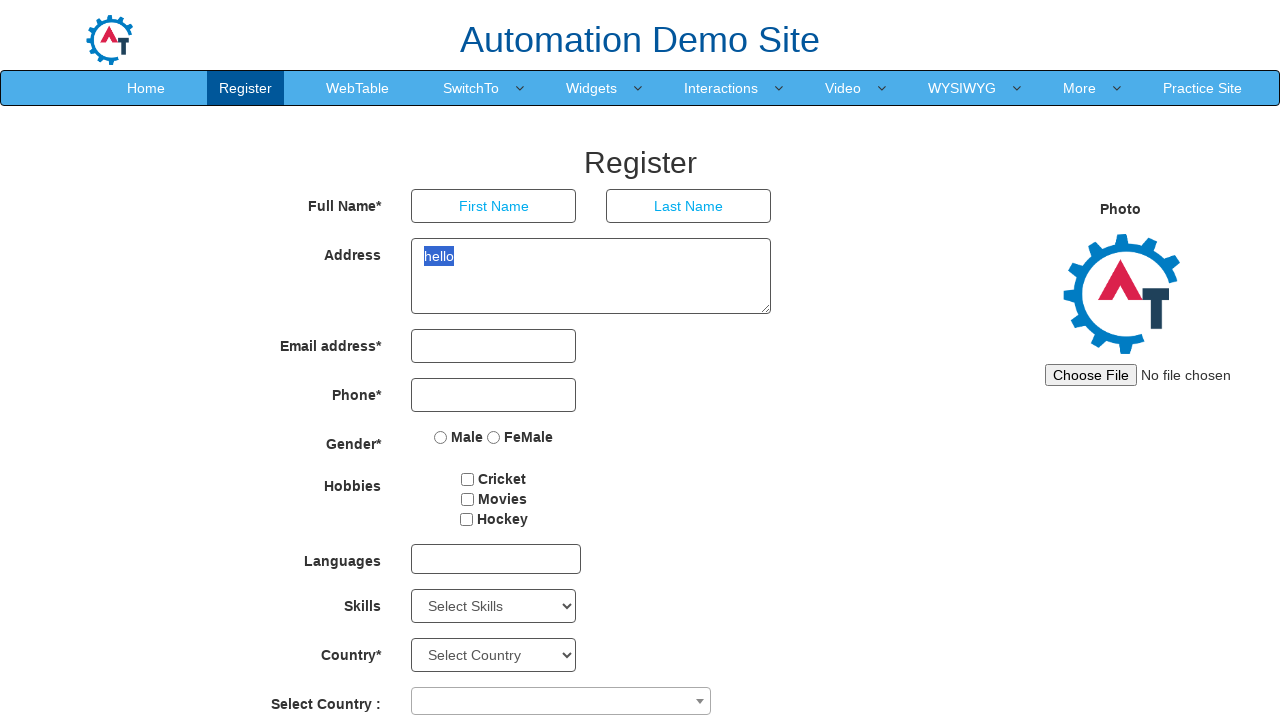